Opens the Walla news website homepage and verifies it loads successfully

Starting URL: https://www.walla.co.il

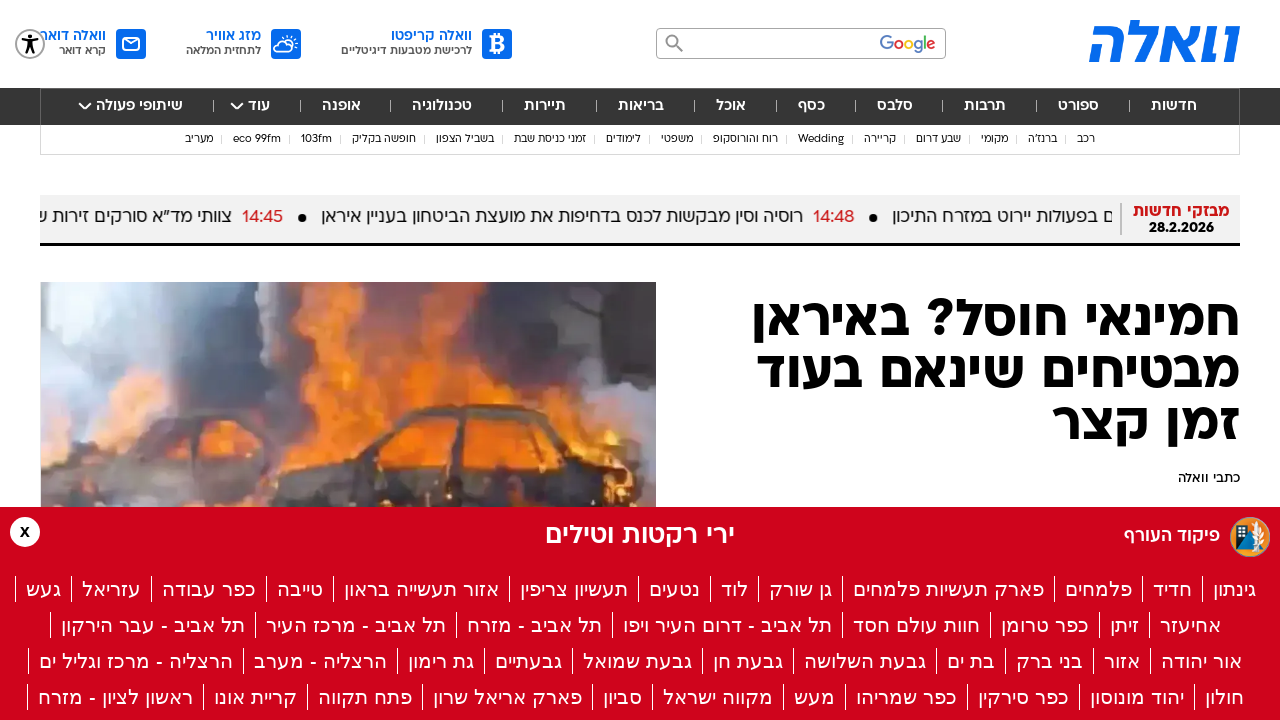

Navigated to Walla news website homepage
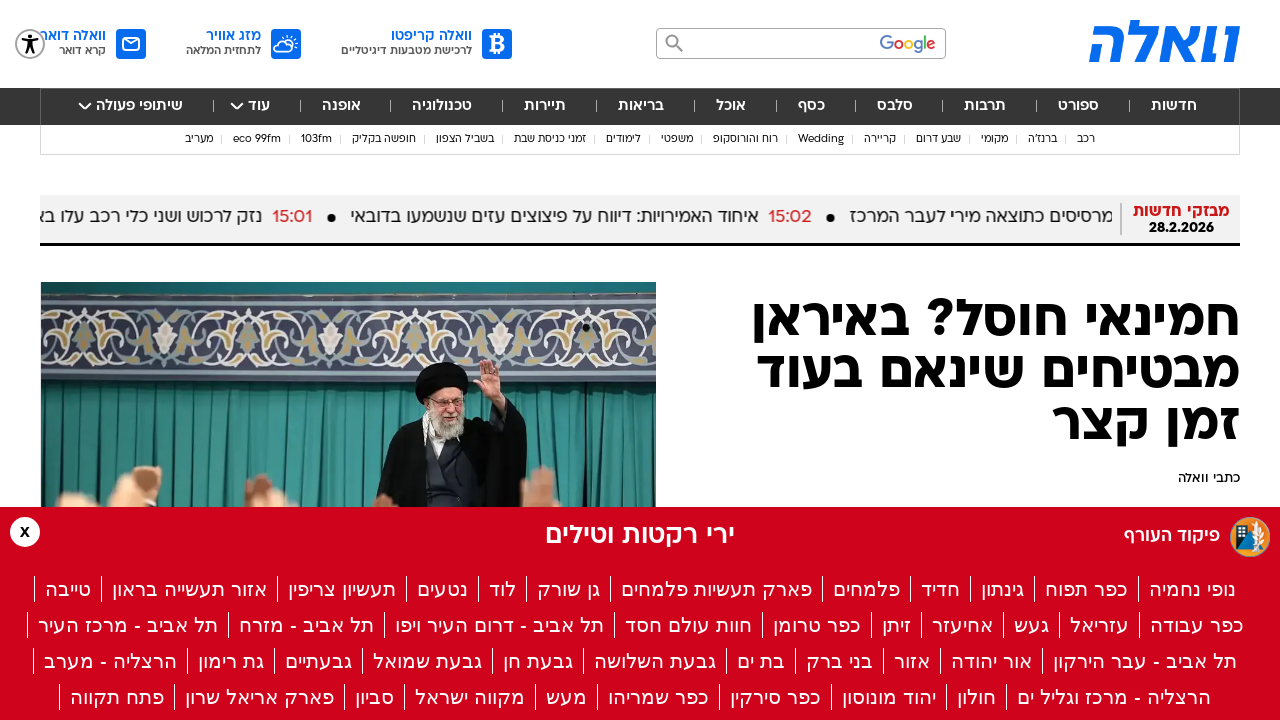

Page DOM content loaded successfully
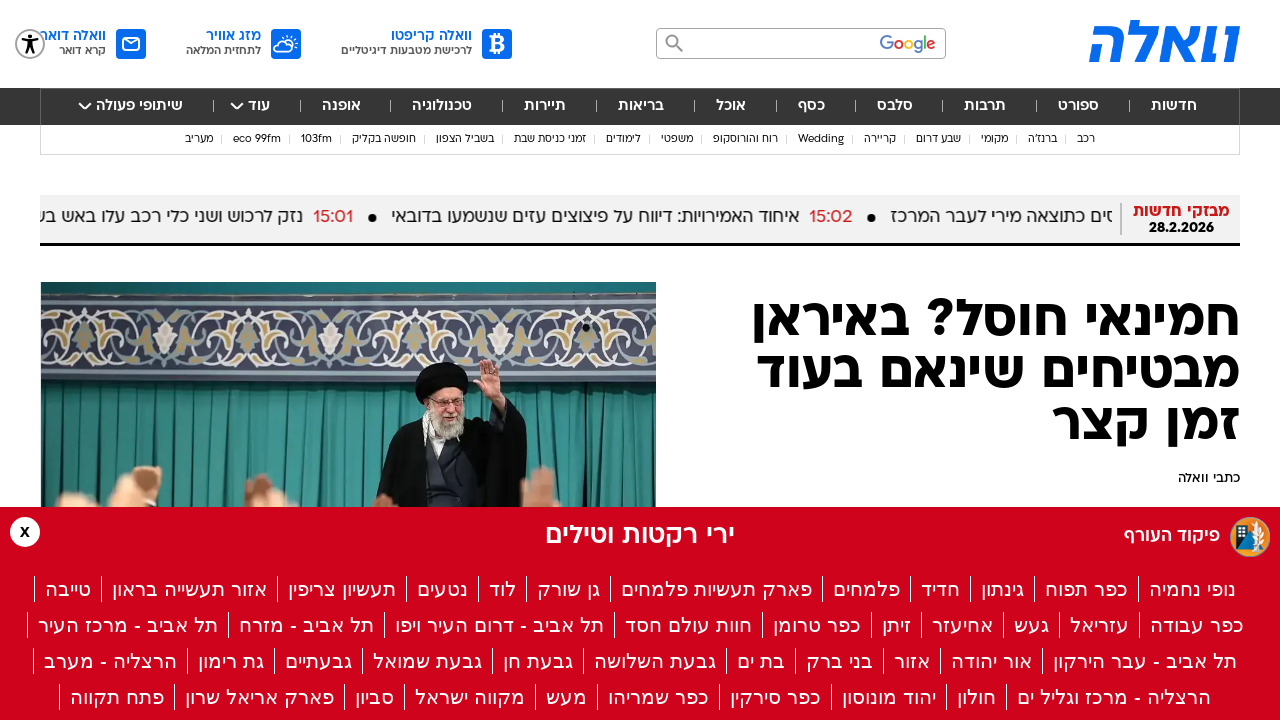

Verified page body is visible - Walla homepage loaded successfully
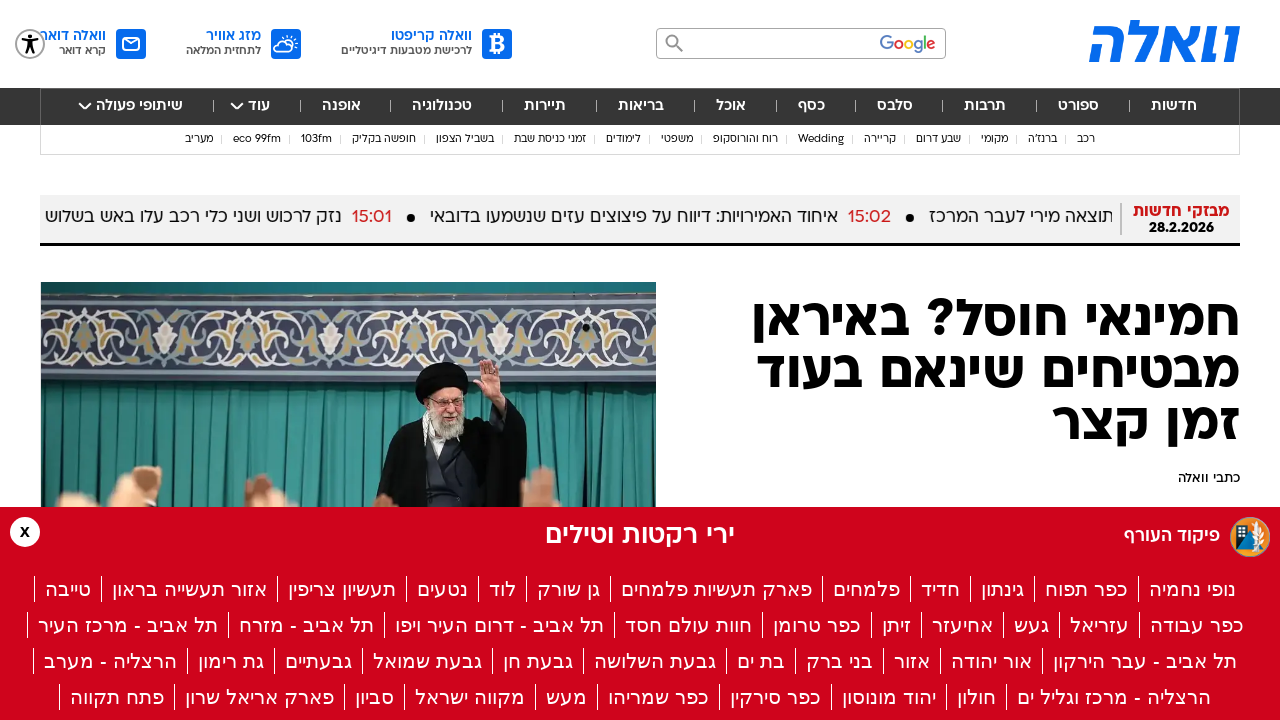

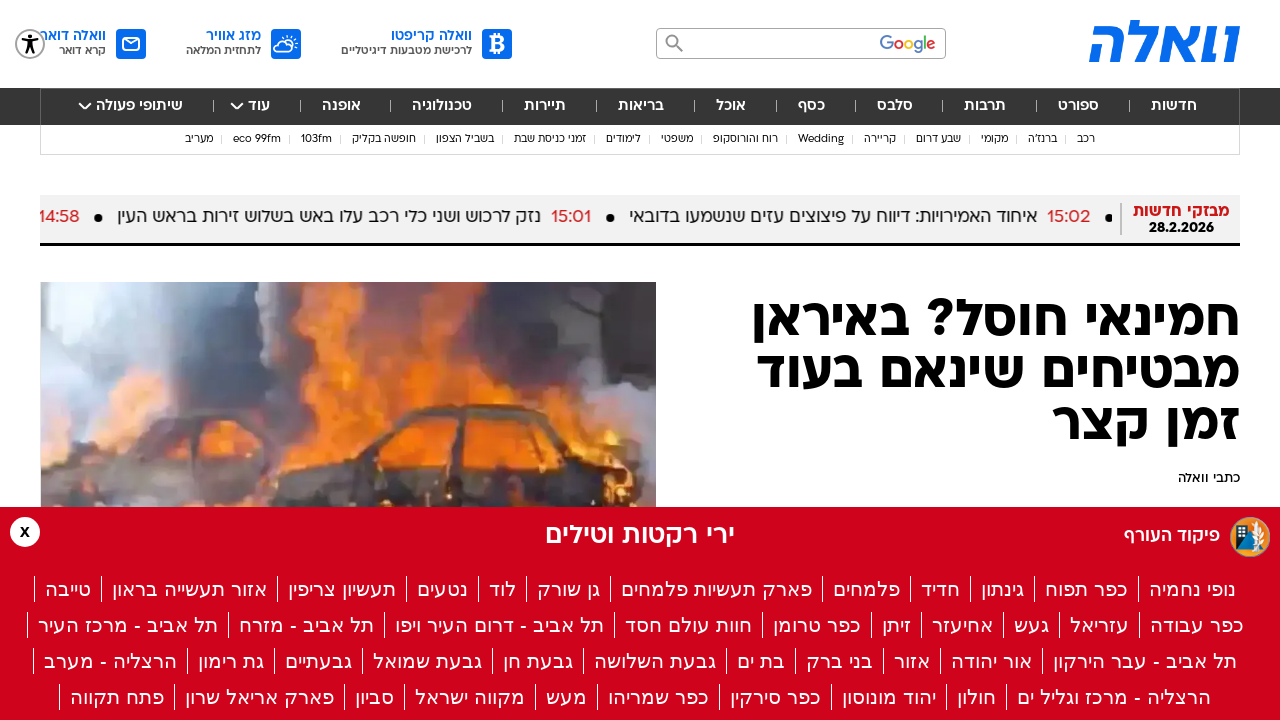